Tests the Service NSW location finder by searching for a service center location and selecting a result from the search

Starting URL: https://www.service.nsw.gov.au/

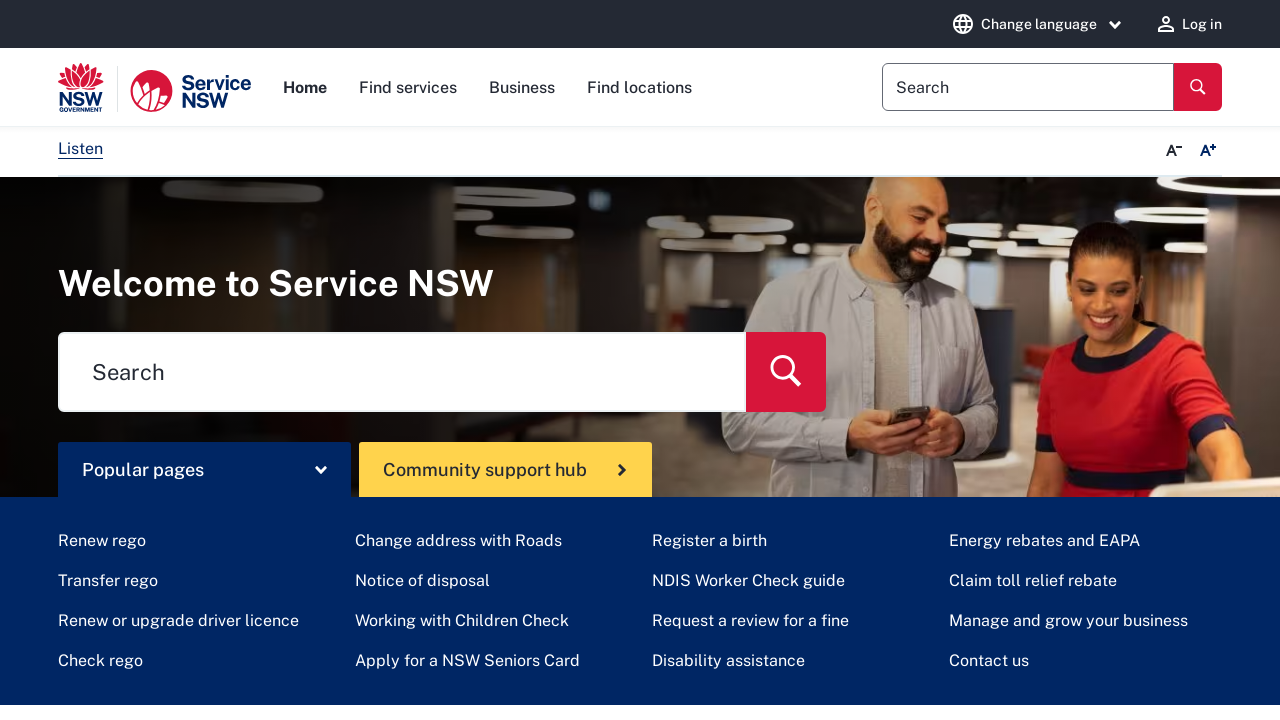

Clicked 'Find locations' link at (640, 88) on a:has-text("Find locations")
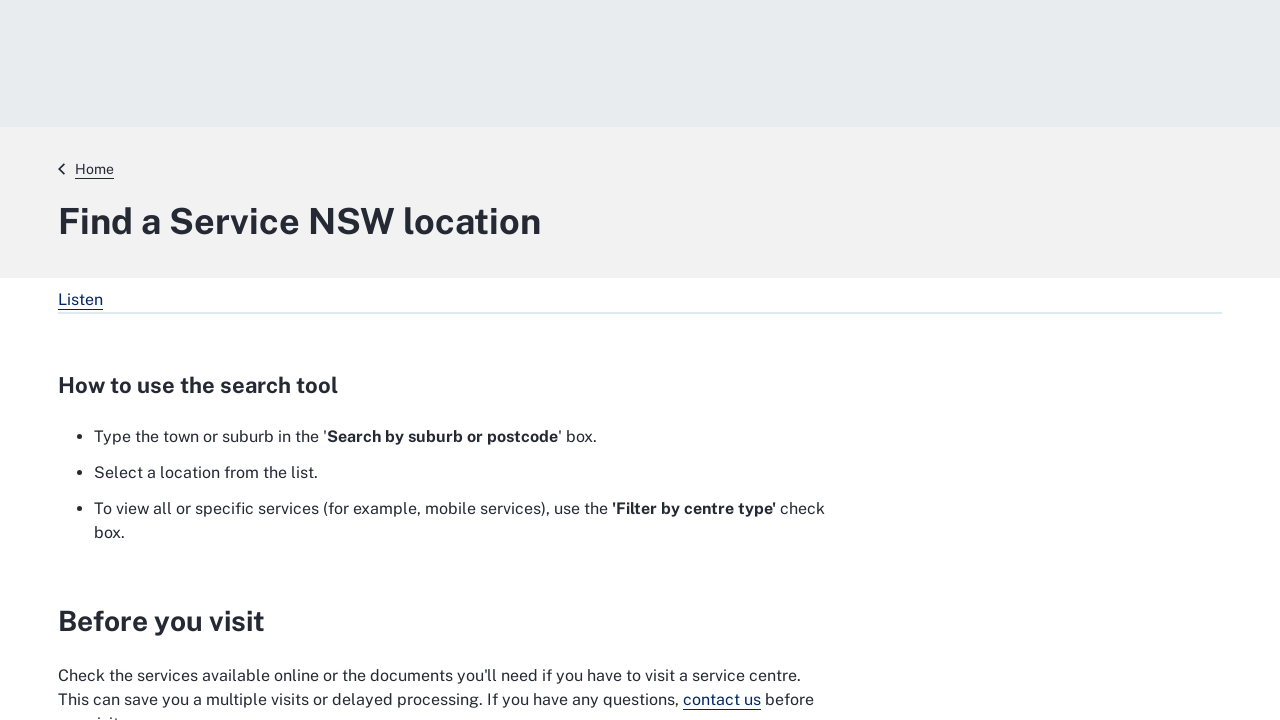

Entered 'Marrickville' in location search field on input[type="text"]
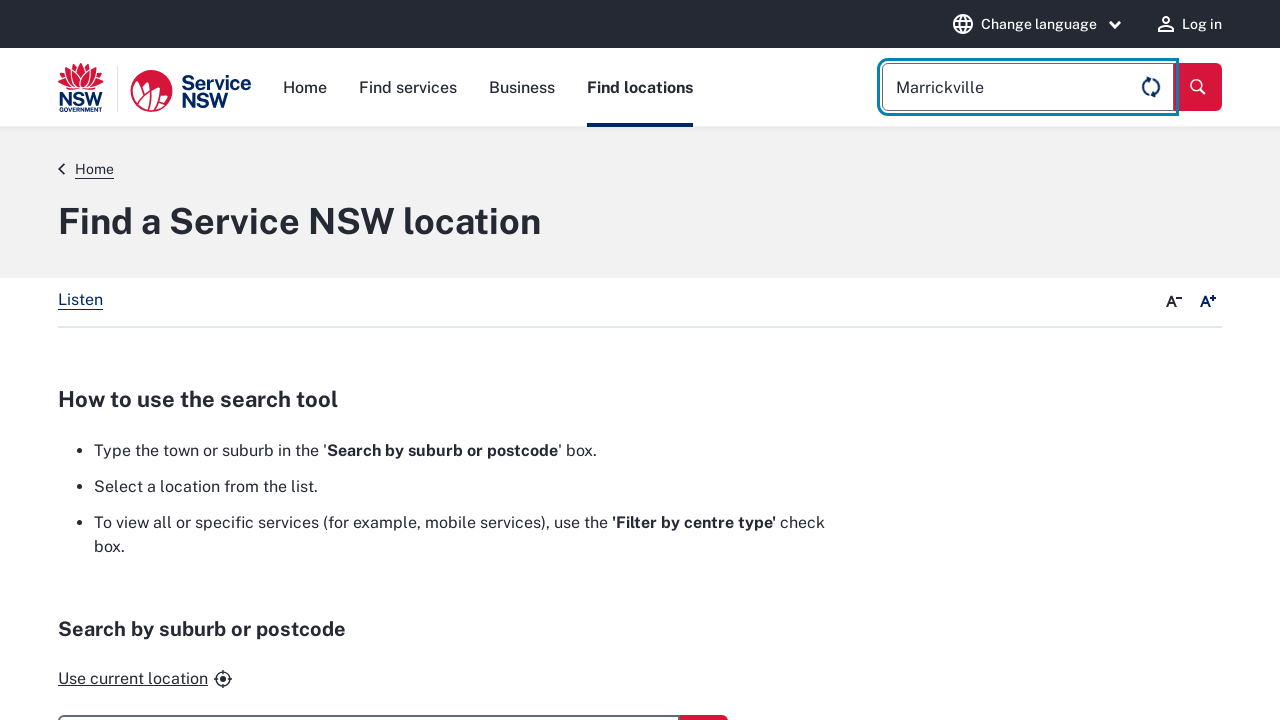

Waited for search suggestions to appear
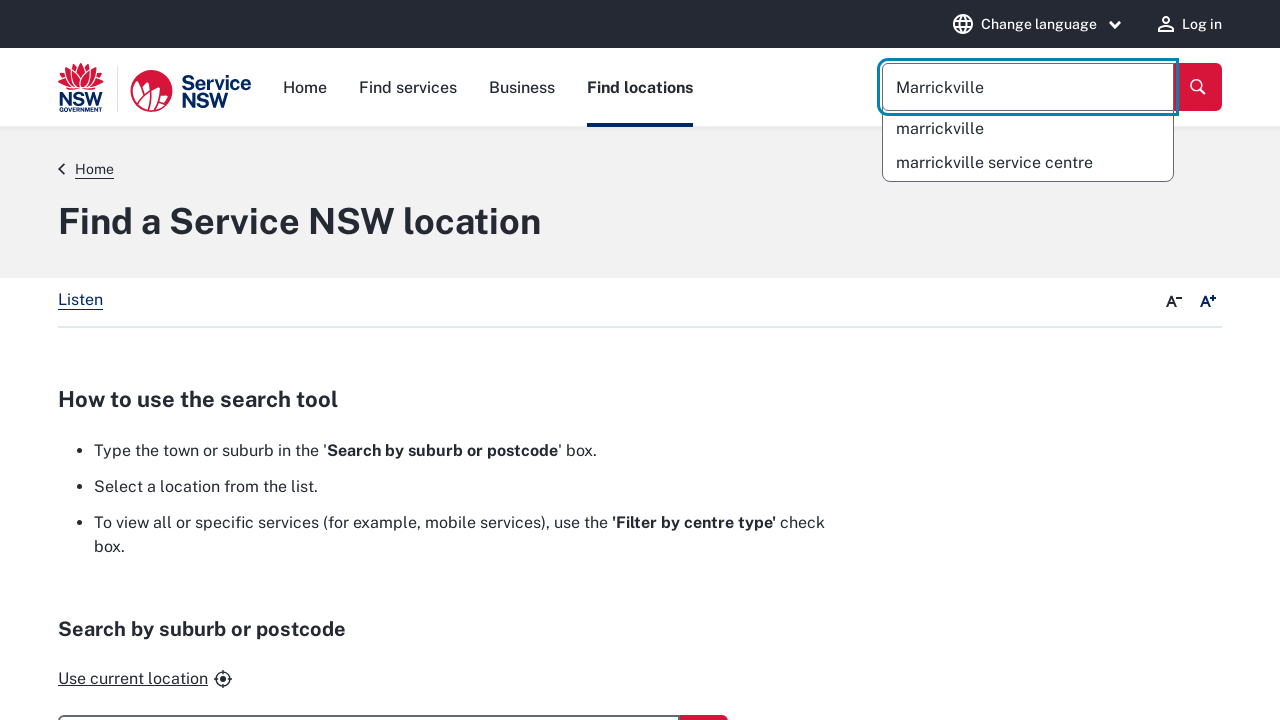

Clicked search button (SVG icon) at (963, 24) on svg
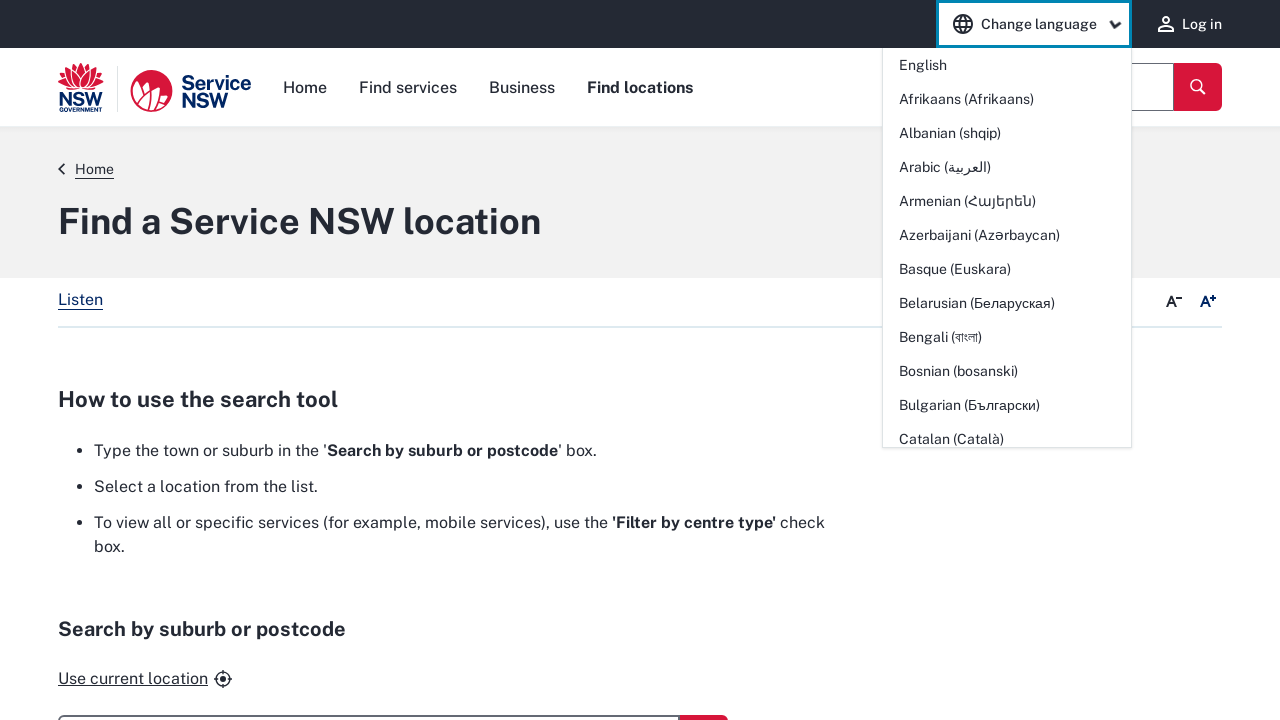

Waited for search results to load
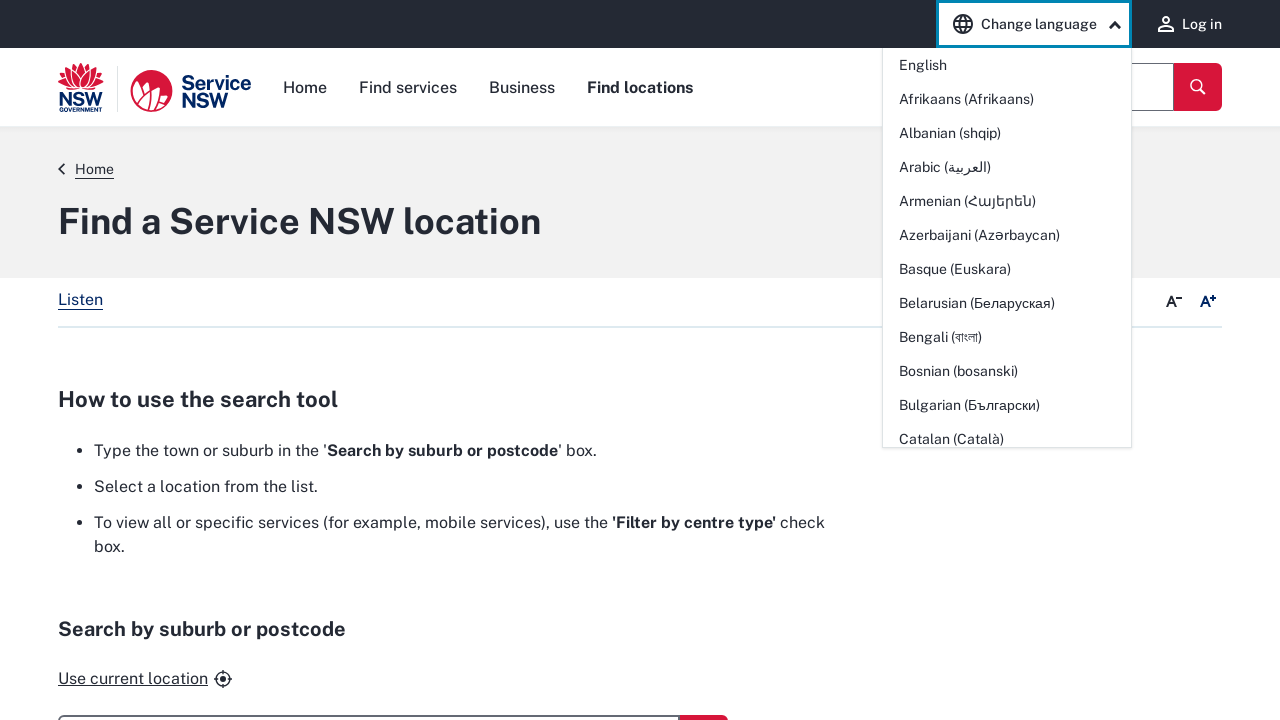

Marrickville Service Centre not visible, waited additional time
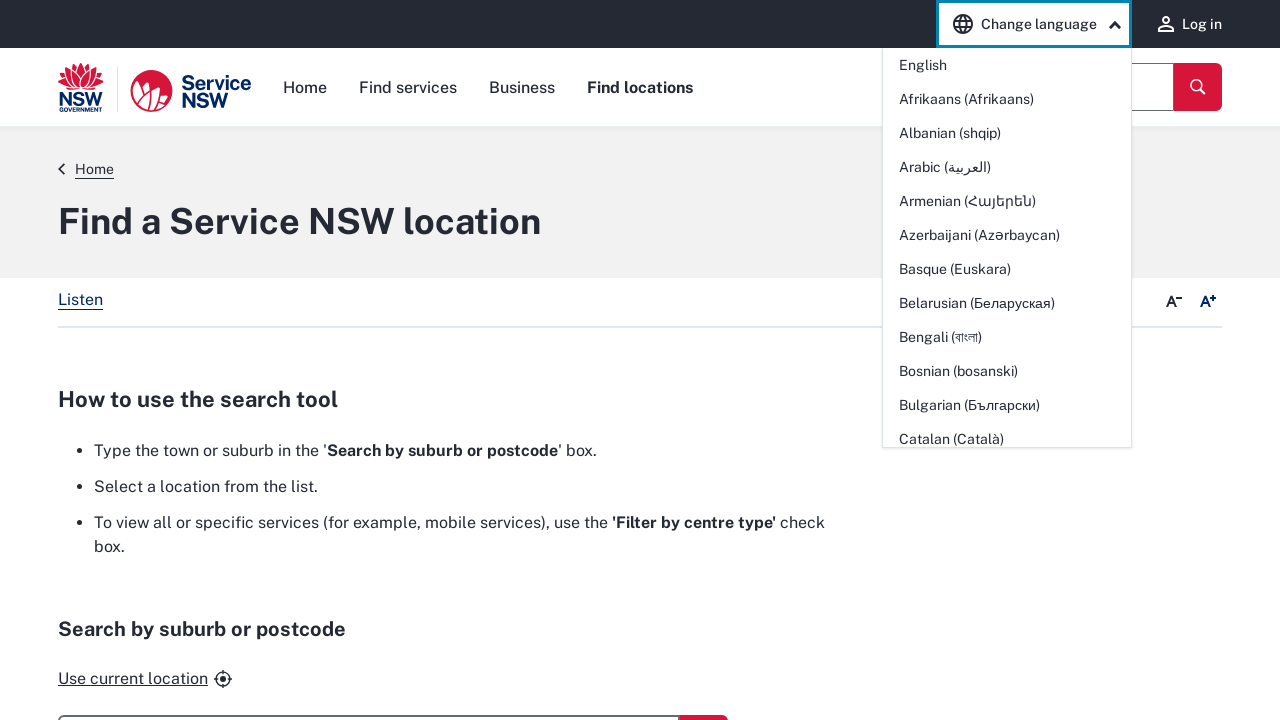

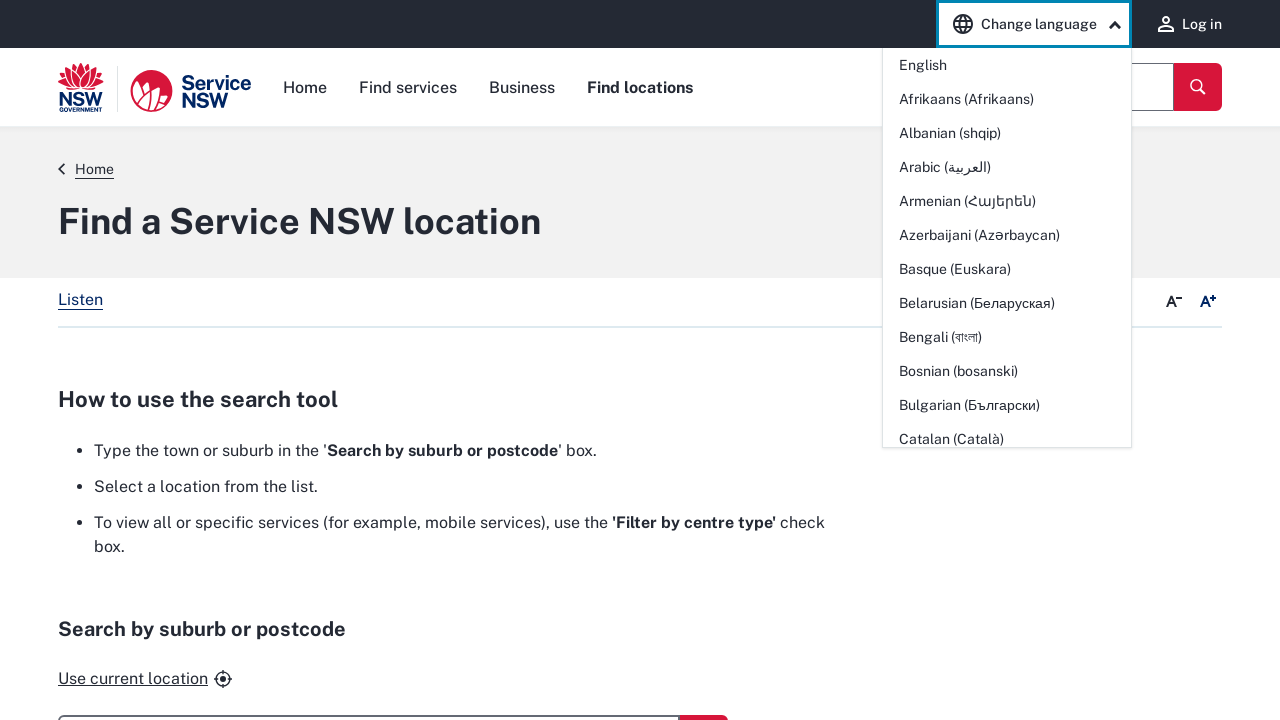